Verifies that the Verified By Visa logo is present on the MTS Belarus homepage

Starting URL: https://www.mts.by/

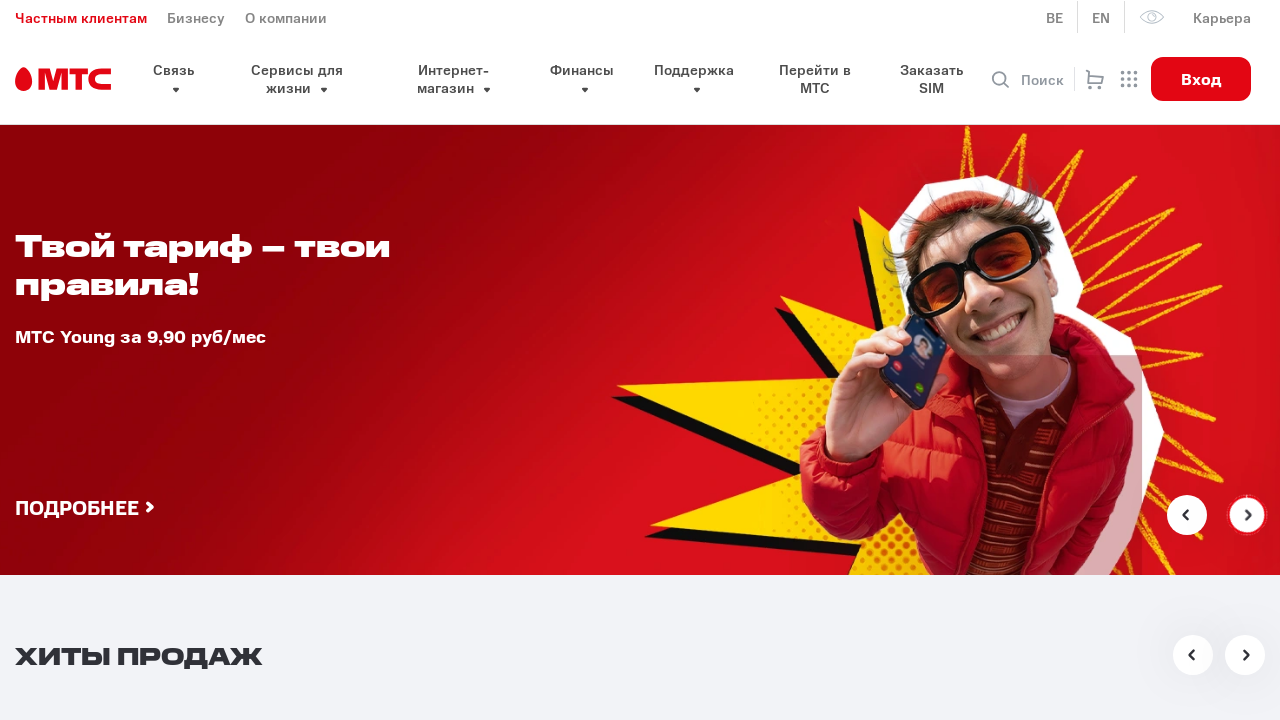

Located the Verified By Visa logo element
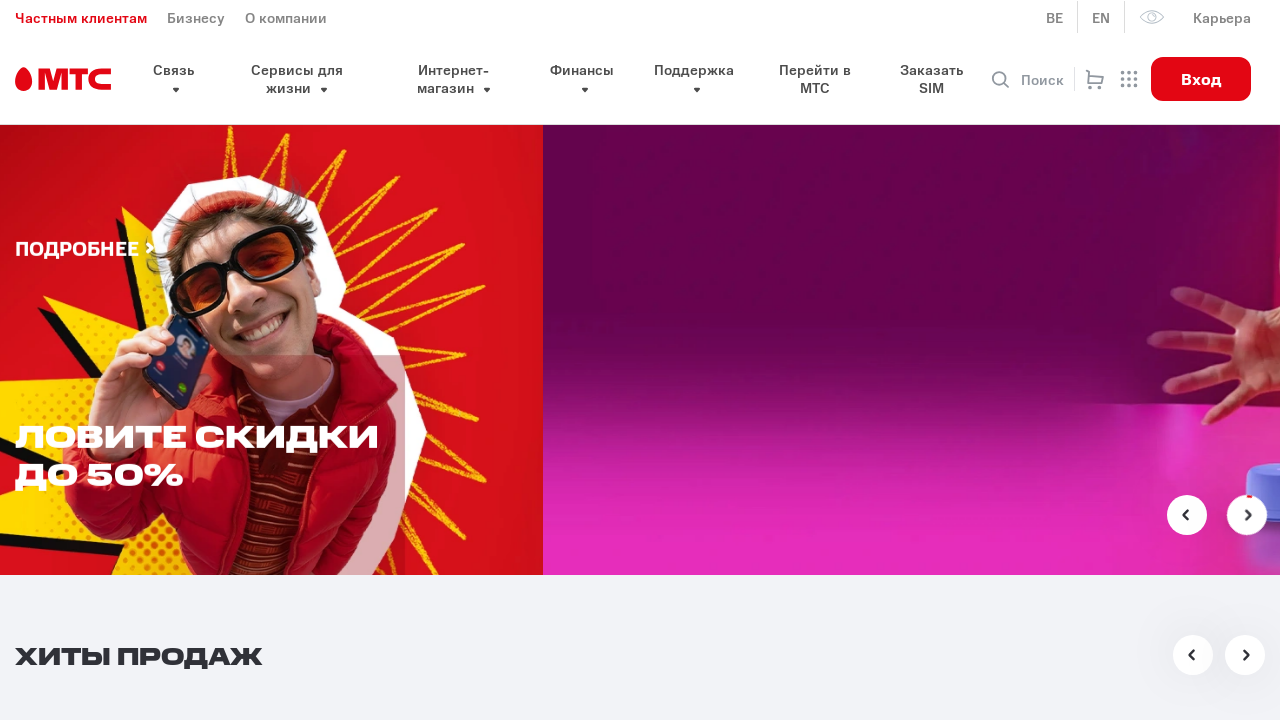

Verified By Visa logo is present on the MTS Belarus homepage
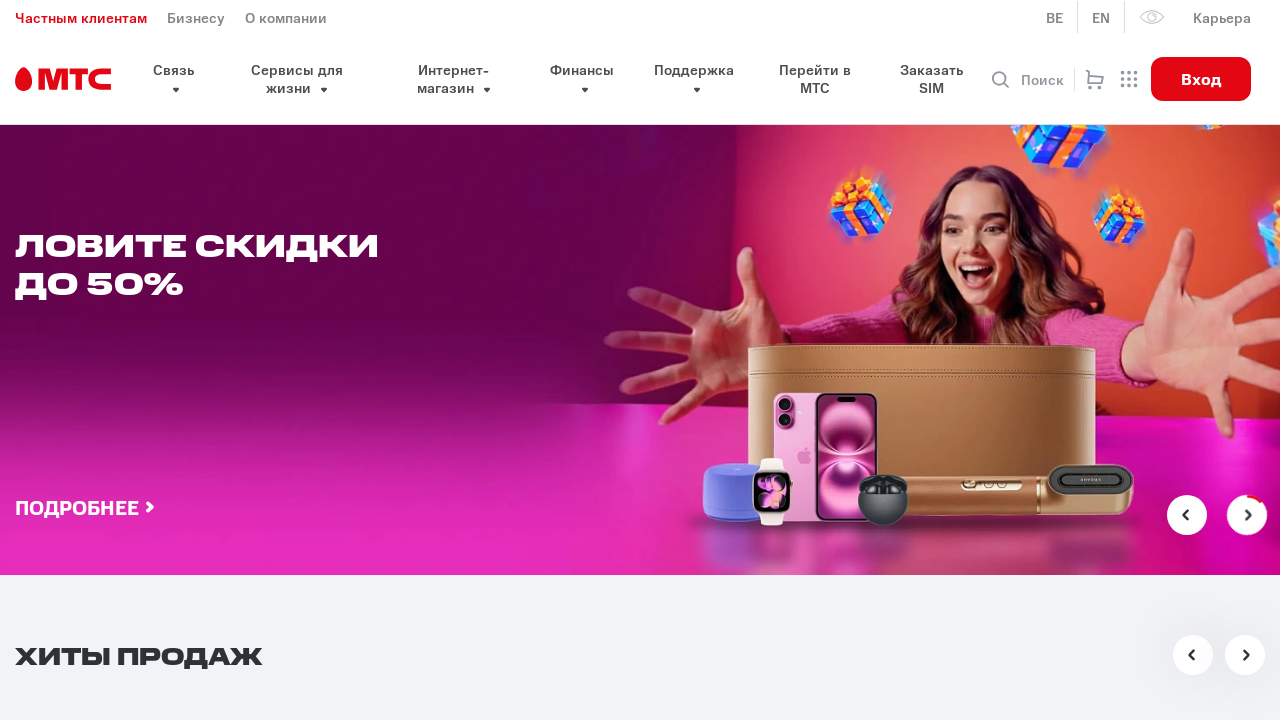

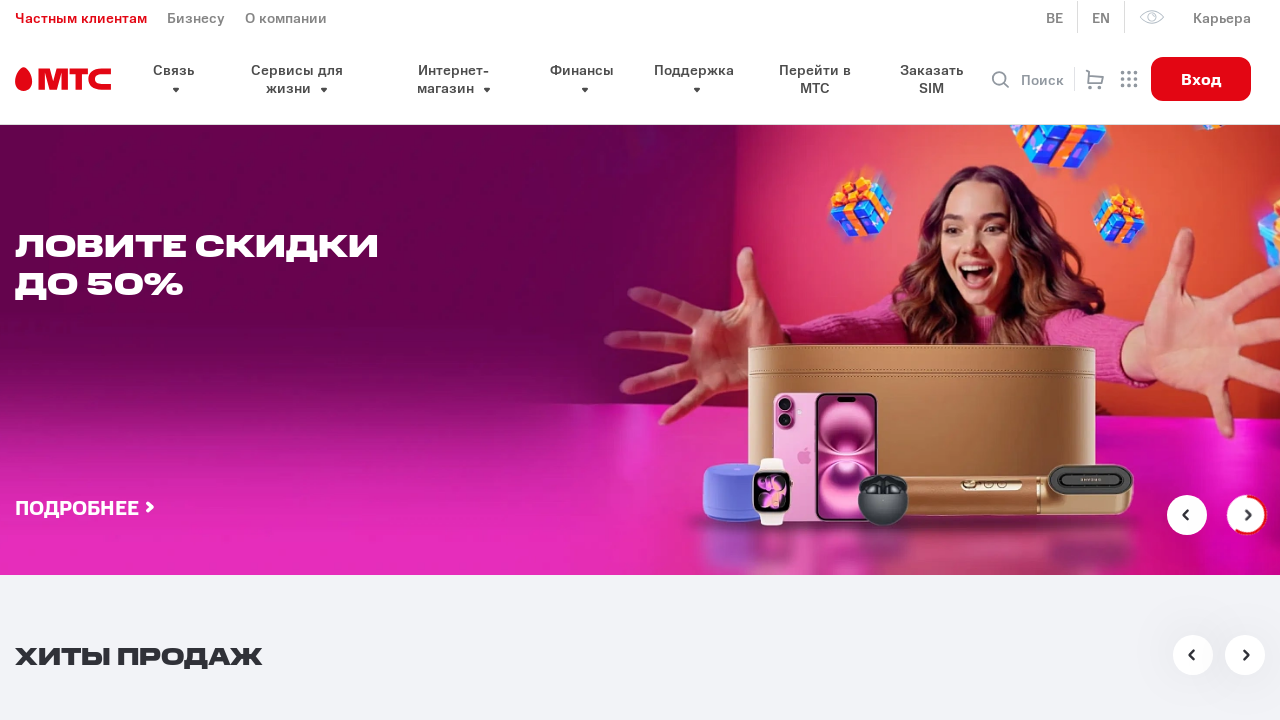